Tests dropdown selection by iterating through options and clicking on "Option 1", then verifying the selection was made correctly

Starting URL: http://the-internet.herokuapp.com/dropdown

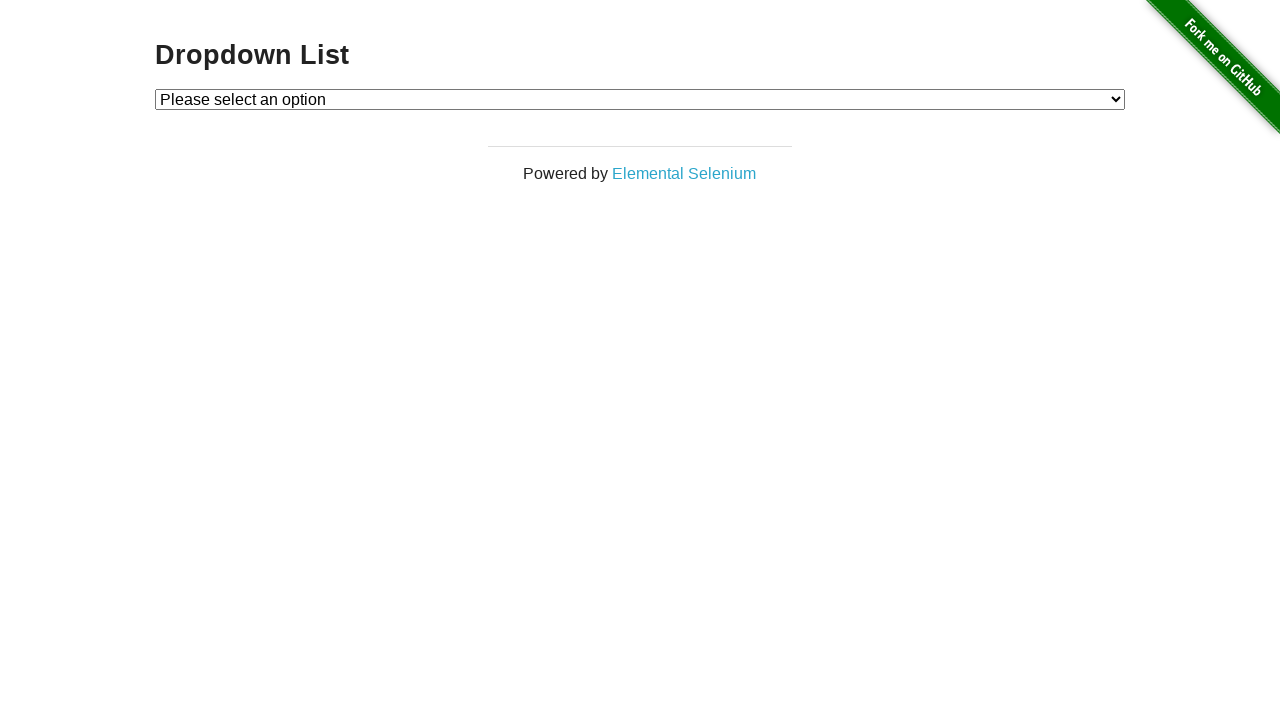

Navigated to dropdown page at http://the-internet.herokuapp.com/dropdown
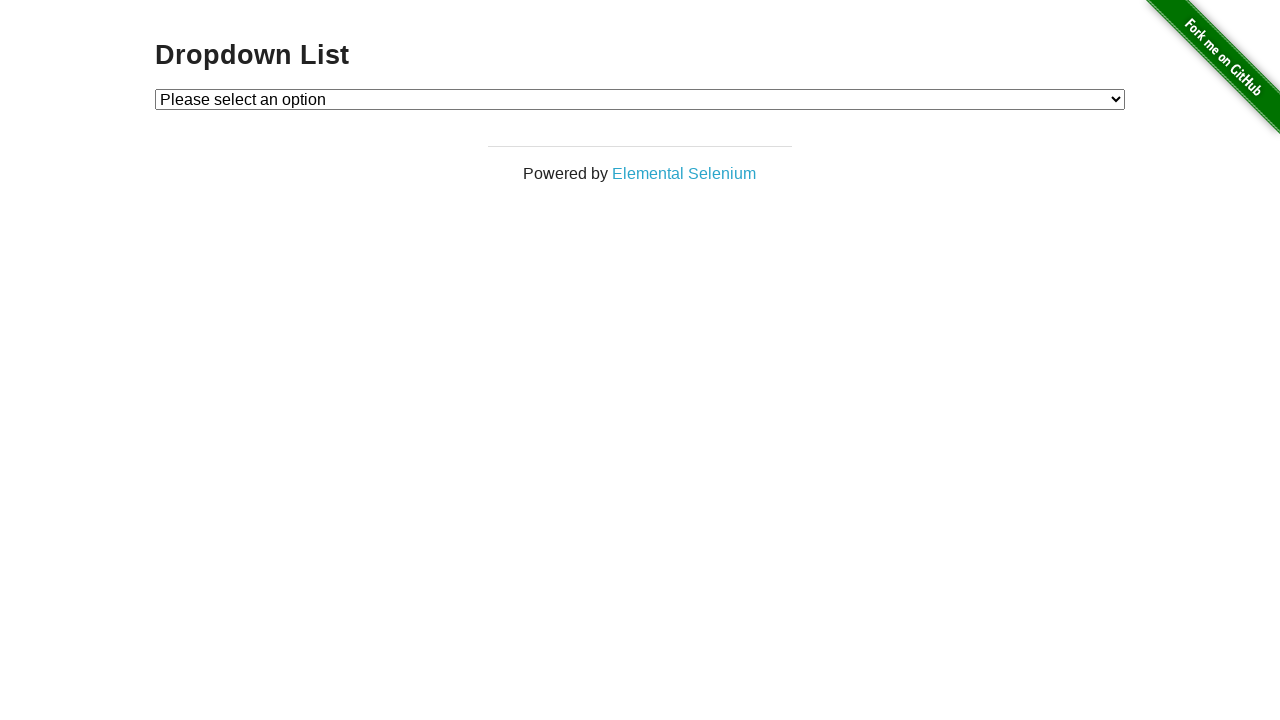

Selected 'Option 1' from the dropdown on #dropdown
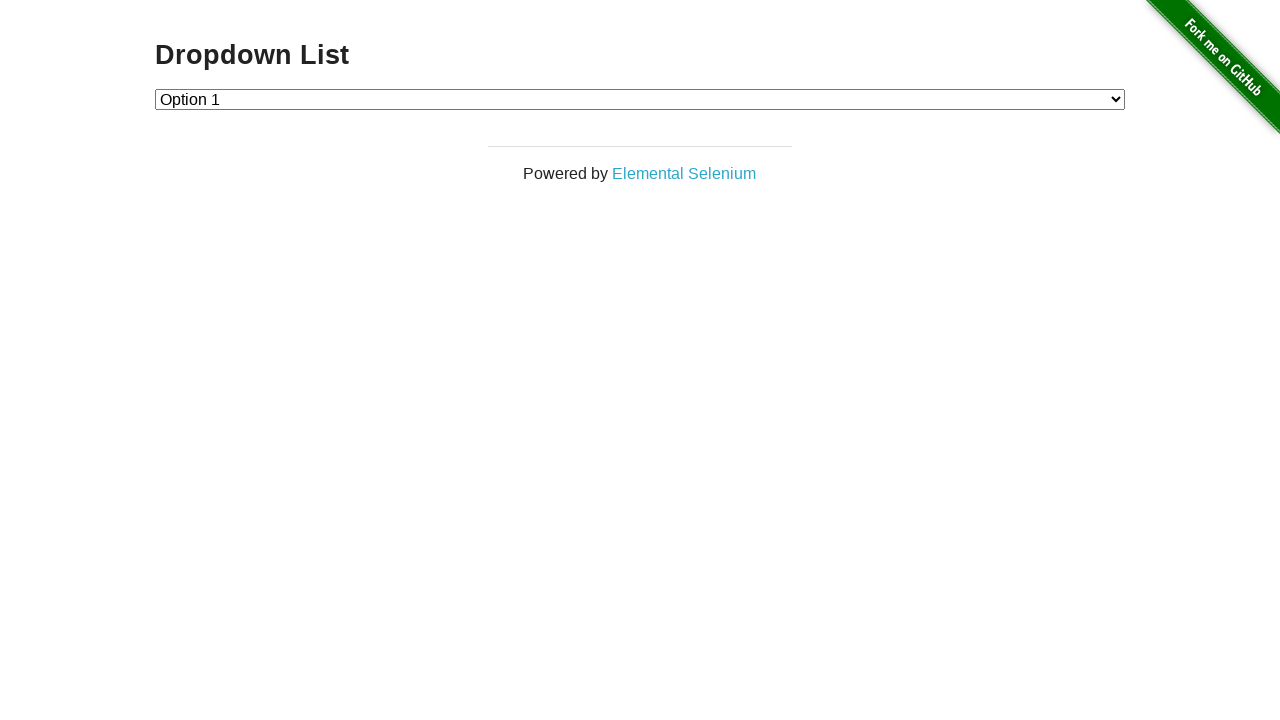

Retrieved the selected dropdown value
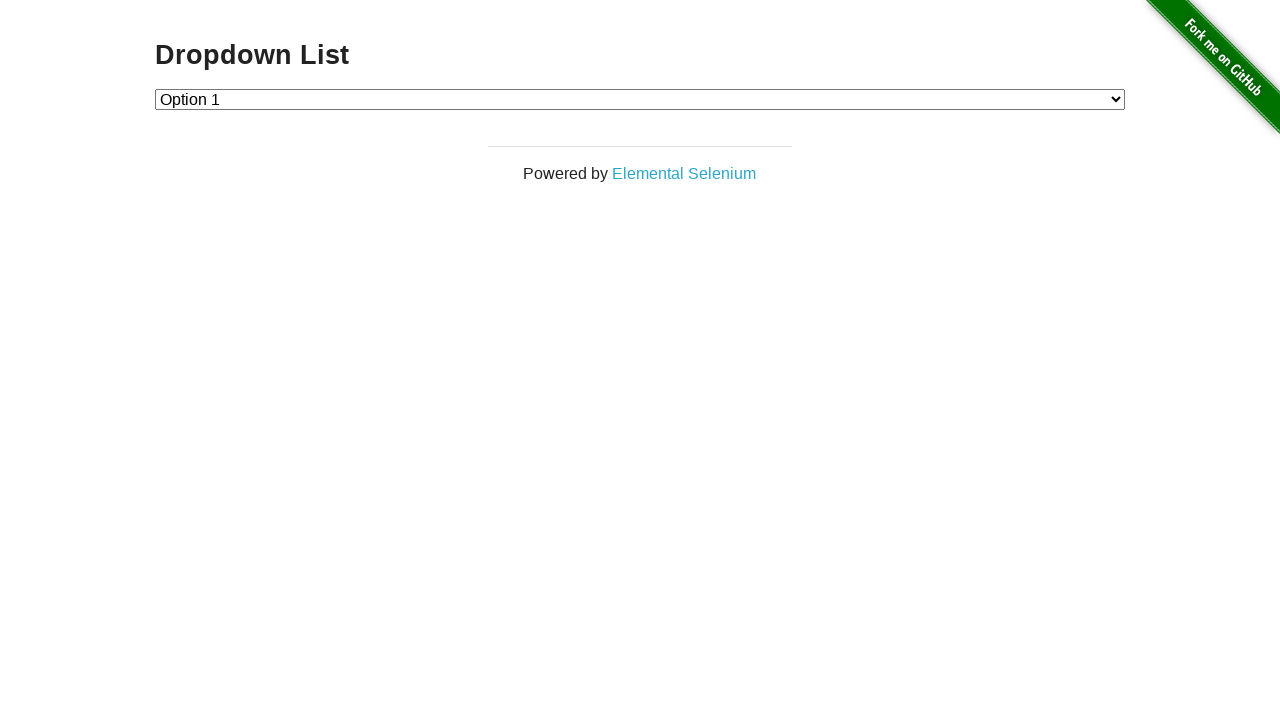

Verified that selected option value is '1' (Option 1)
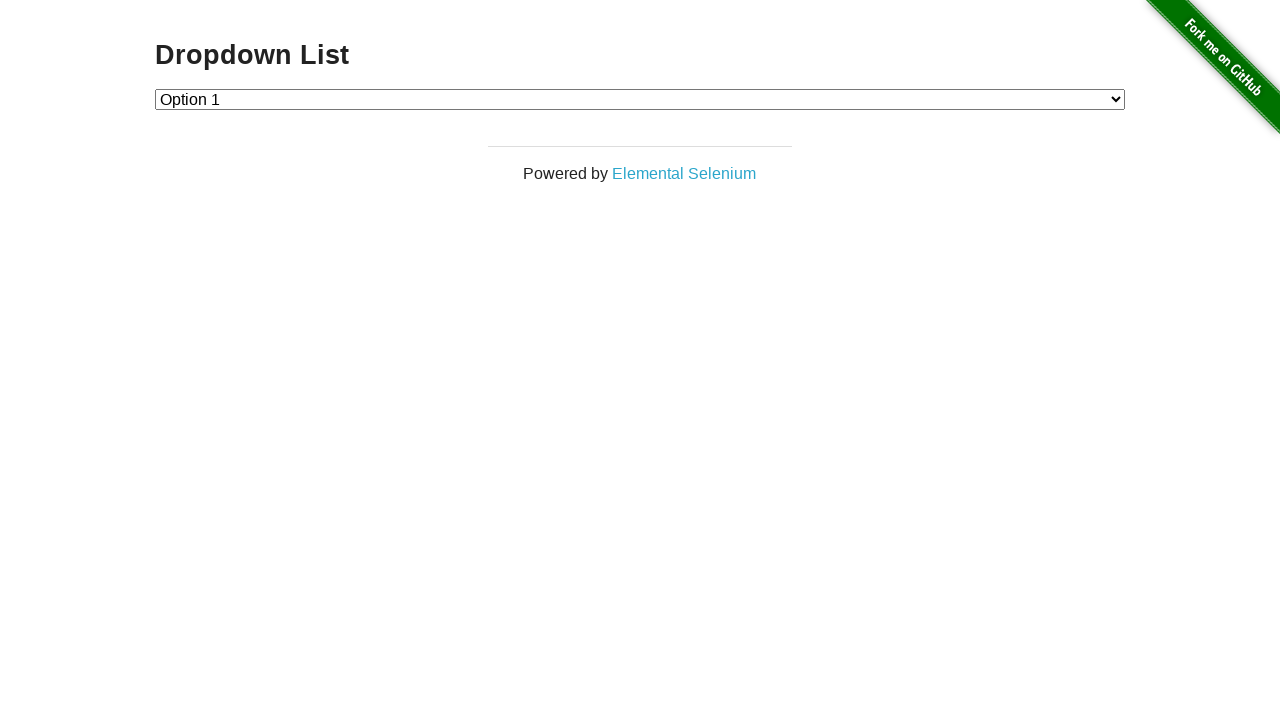

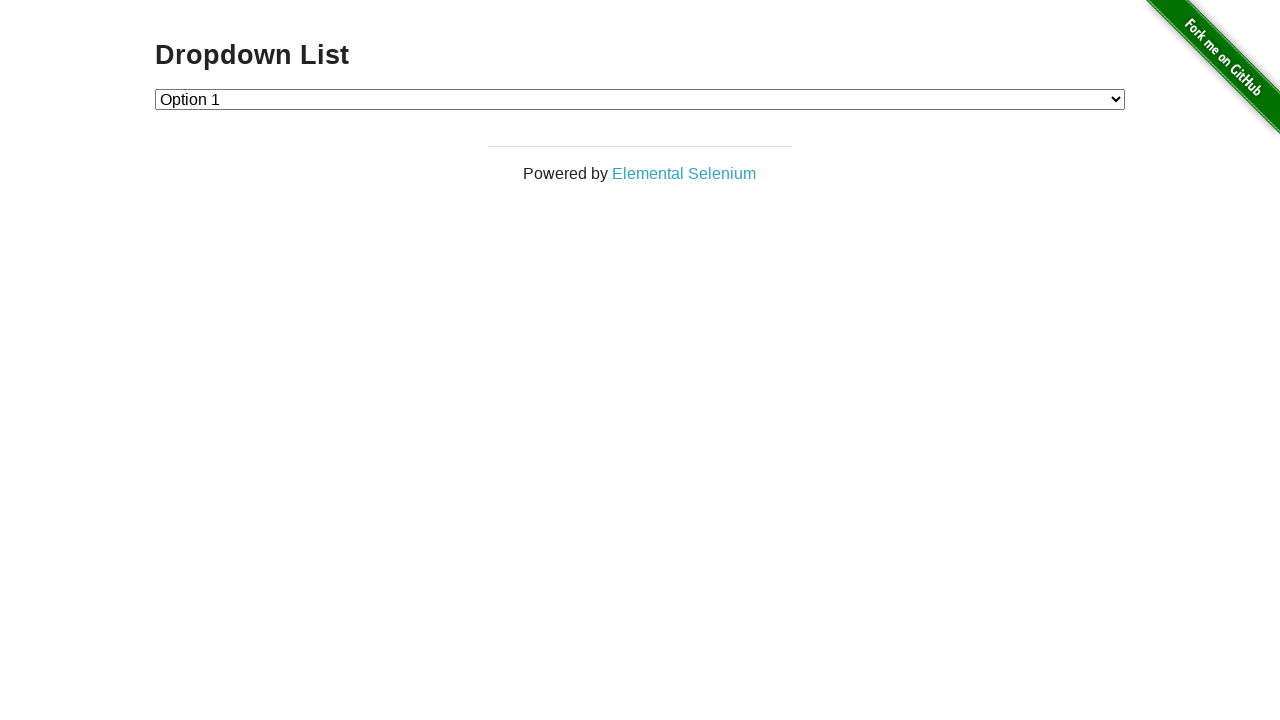